Tests scrolling functionality by scrolling to the bottom of a complex page using JavaScript

Starting URL: https://ultimateqa.com/complicated-page/

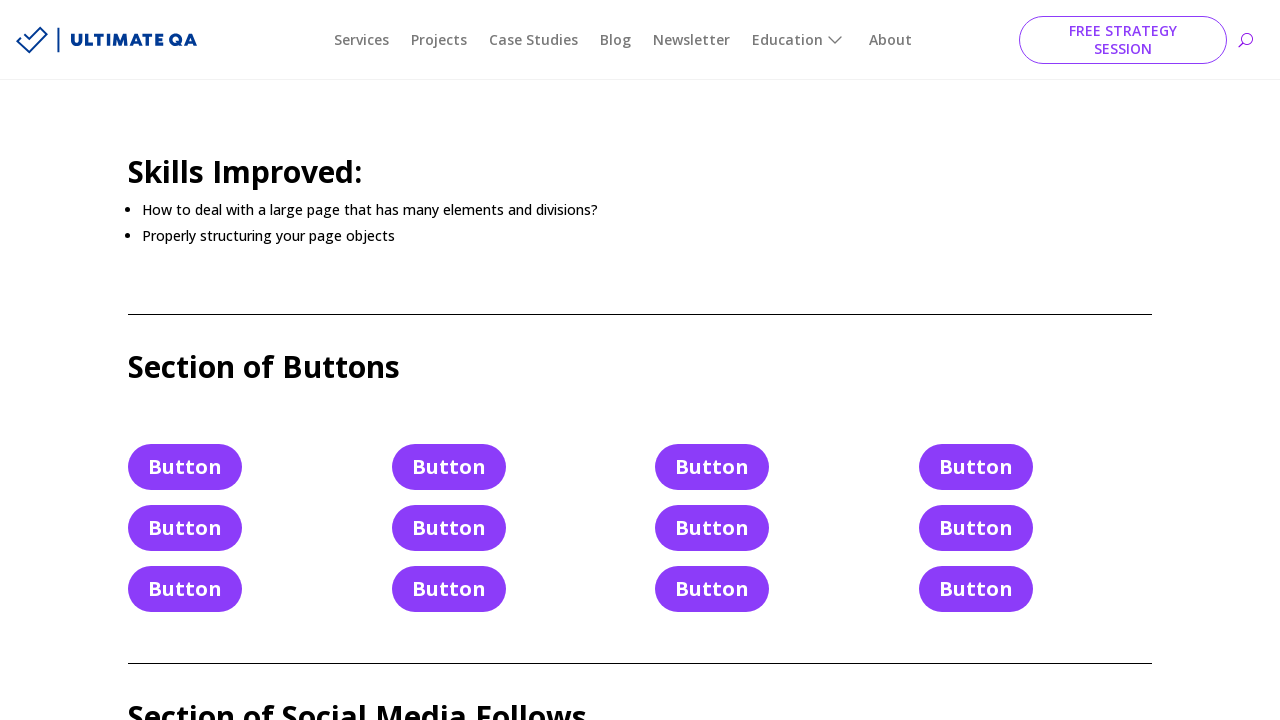

Navigated to complicated page at https://ultimateqa.com/complicated-page/
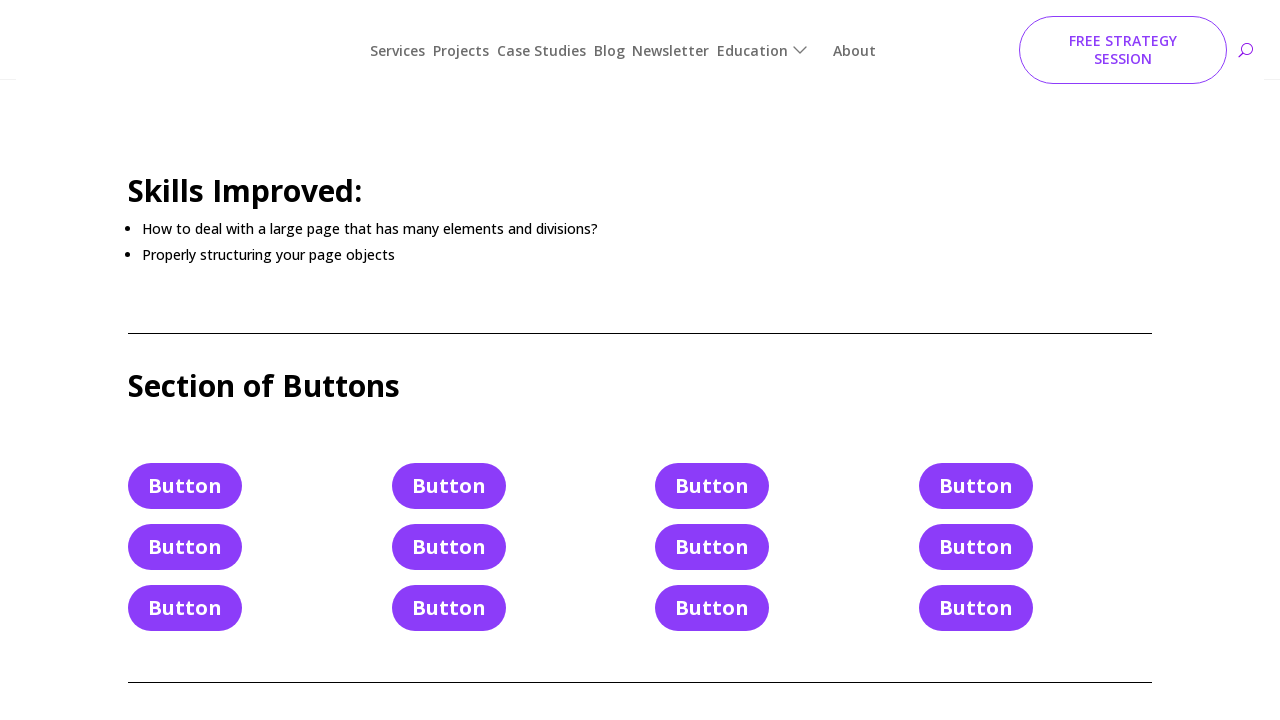

Scrolled to bottom of page using JavaScript
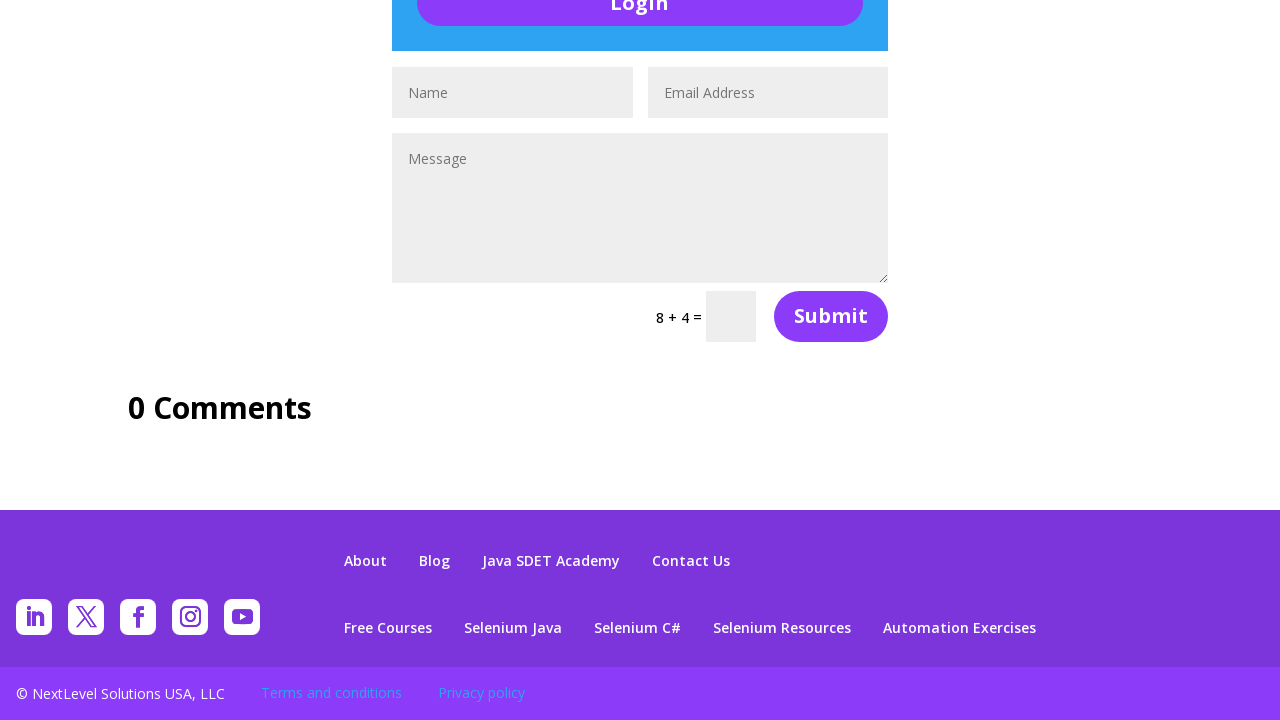

Waited 1000ms for scroll to complete
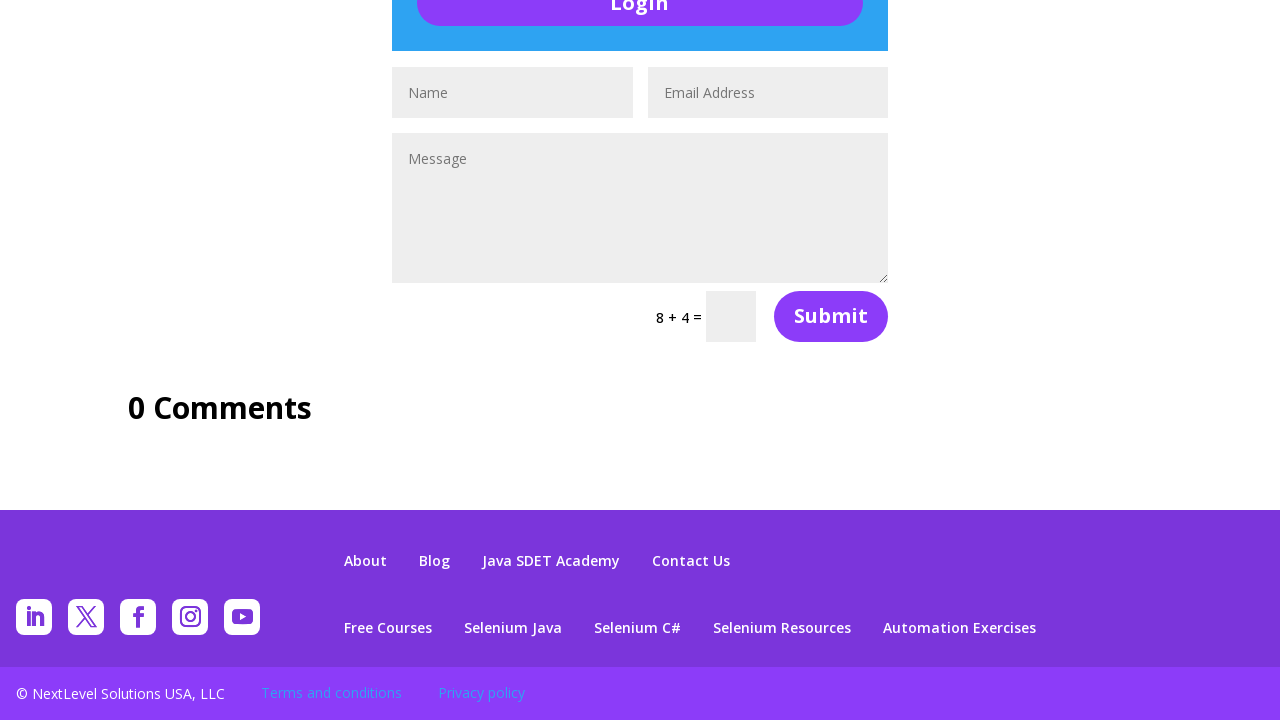

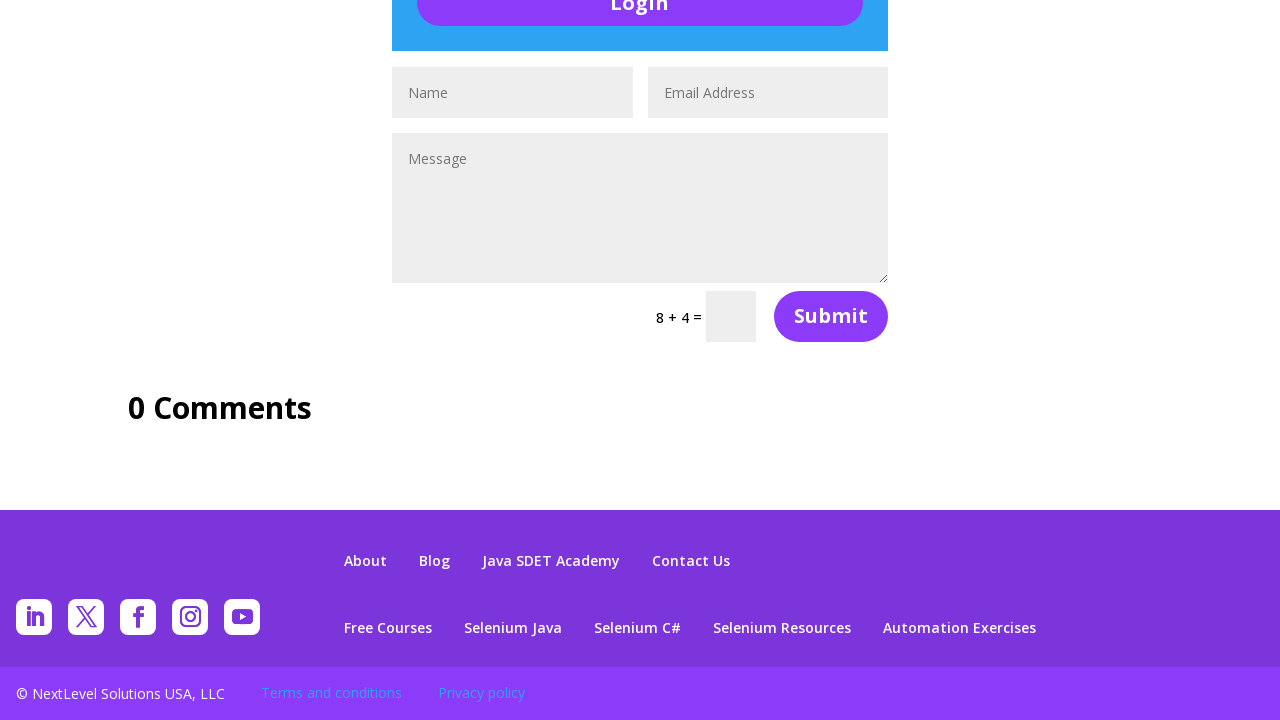